Tests drag and drop functionality by dragging a draggable element and dropping it onto a droppable target area on the jQuery UI demo page

Starting URL: https://jqueryui.com/droppable/

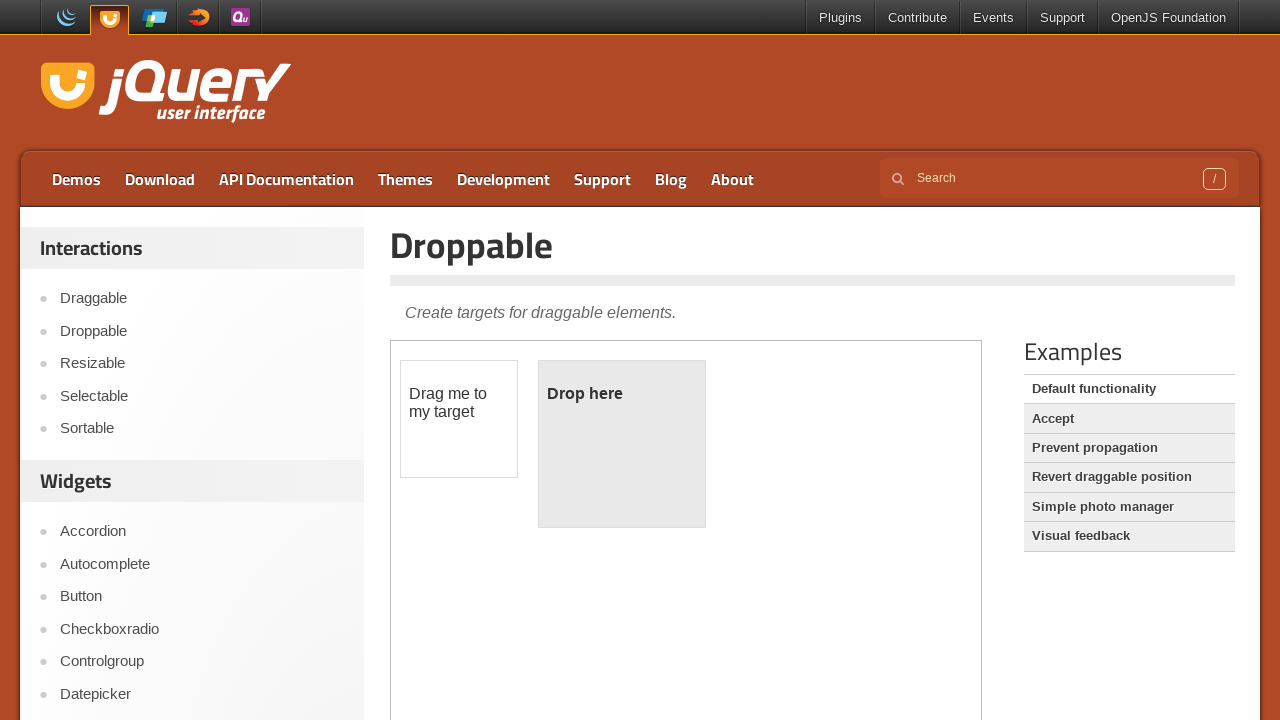

Located the iframe containing draggable elements
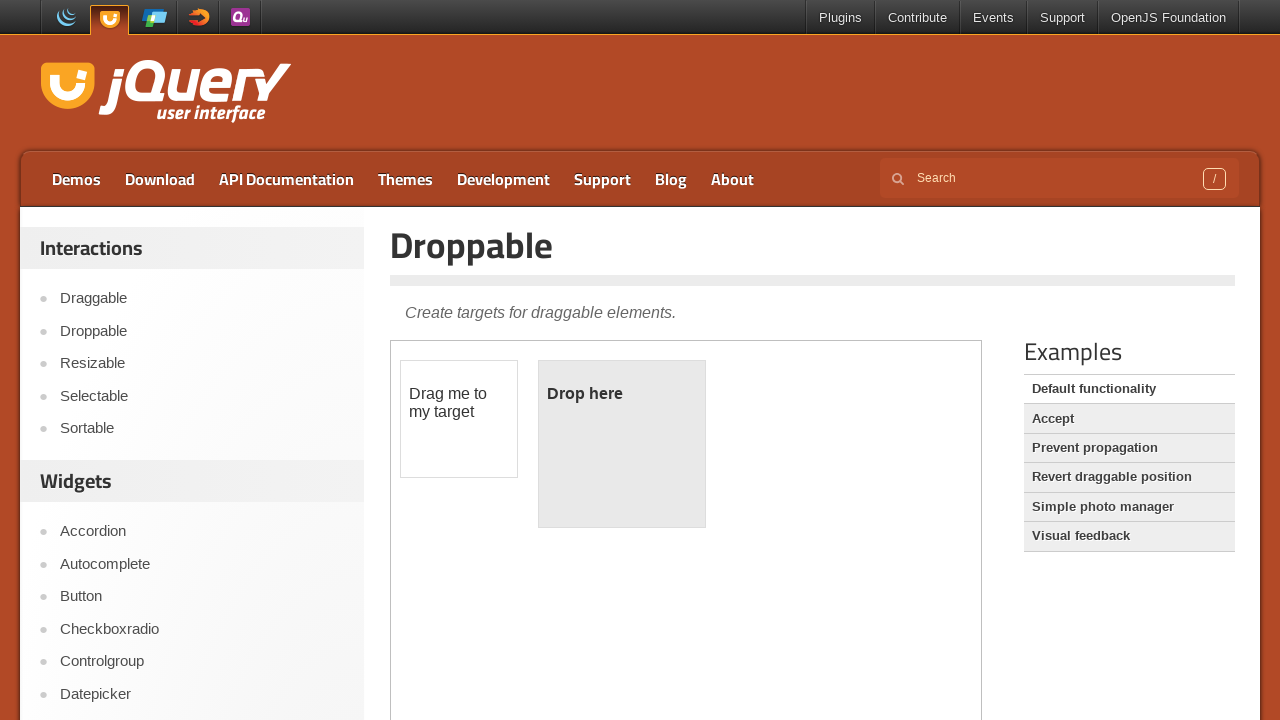

Located the draggable element with id 'draggable'
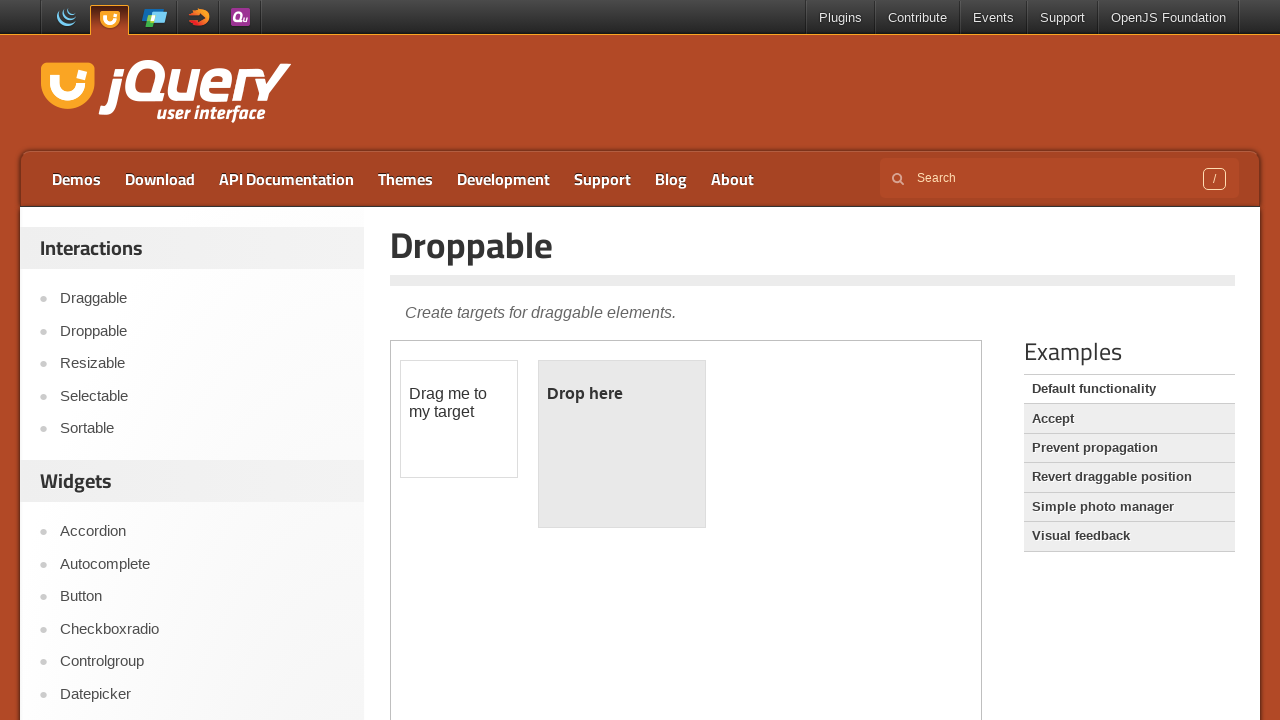

Located the droppable target element with id 'droppable'
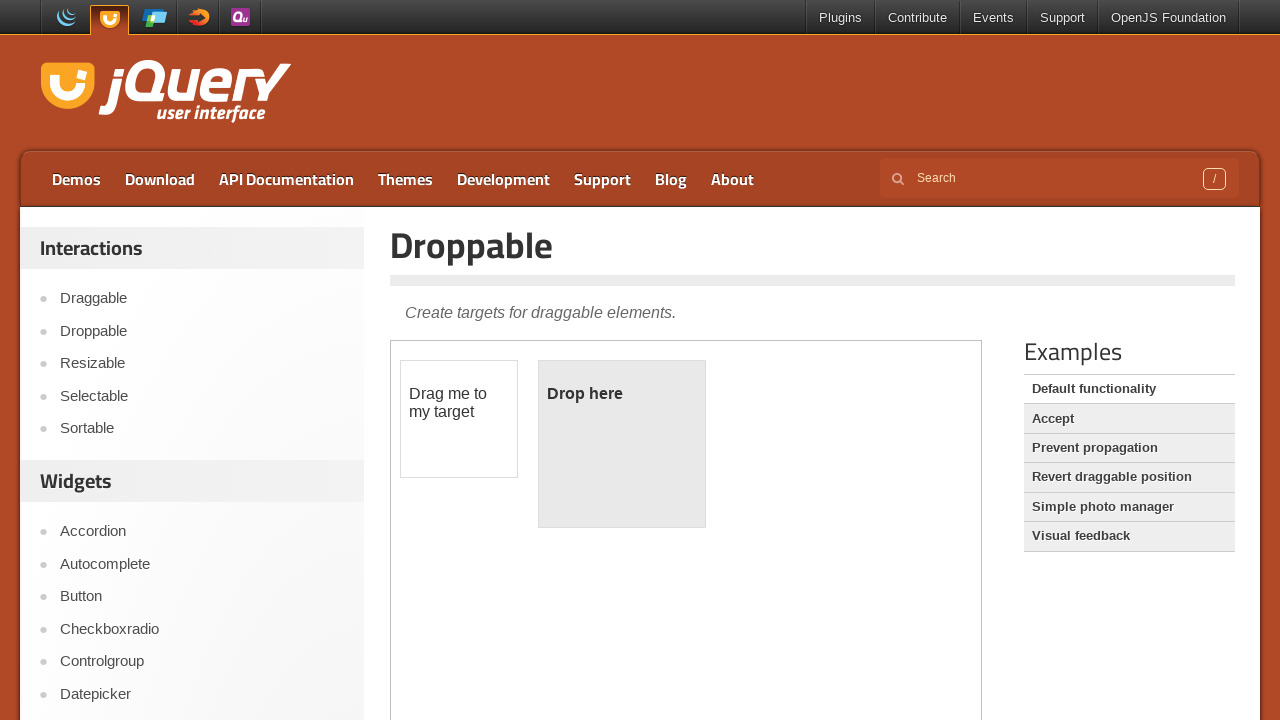

Dragged the draggable element and dropped it onto the droppable target at (622, 444)
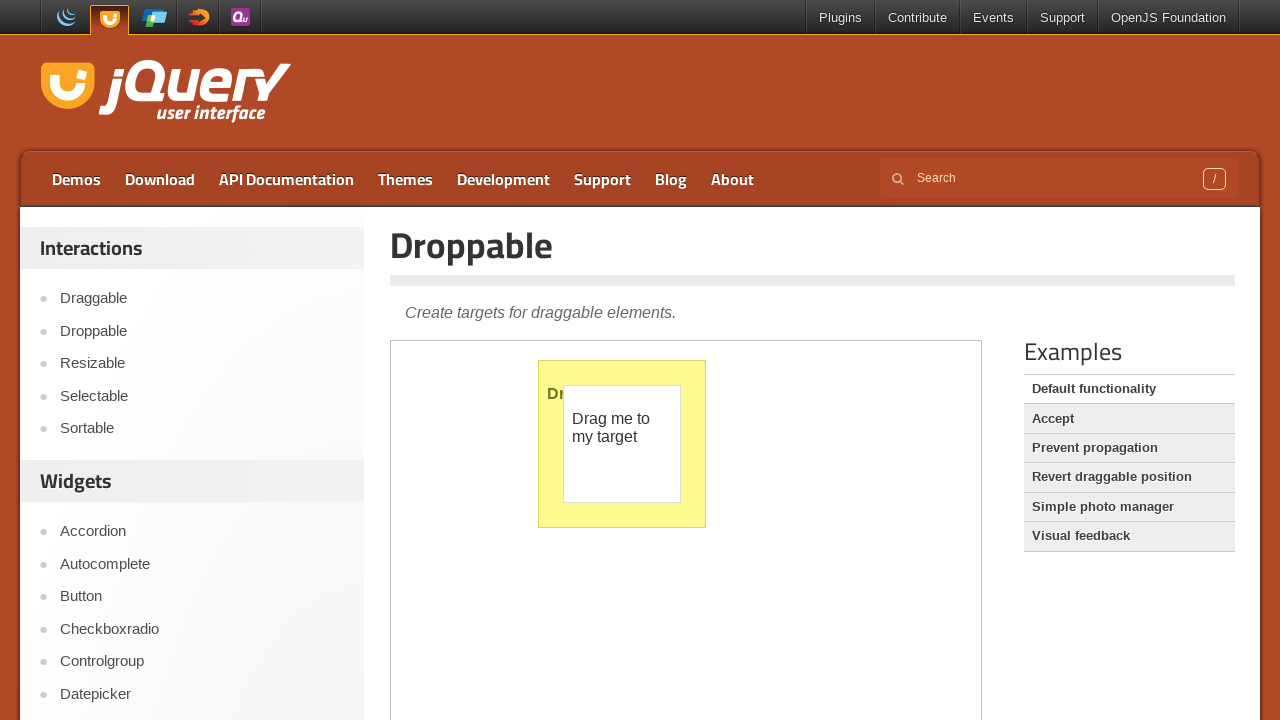

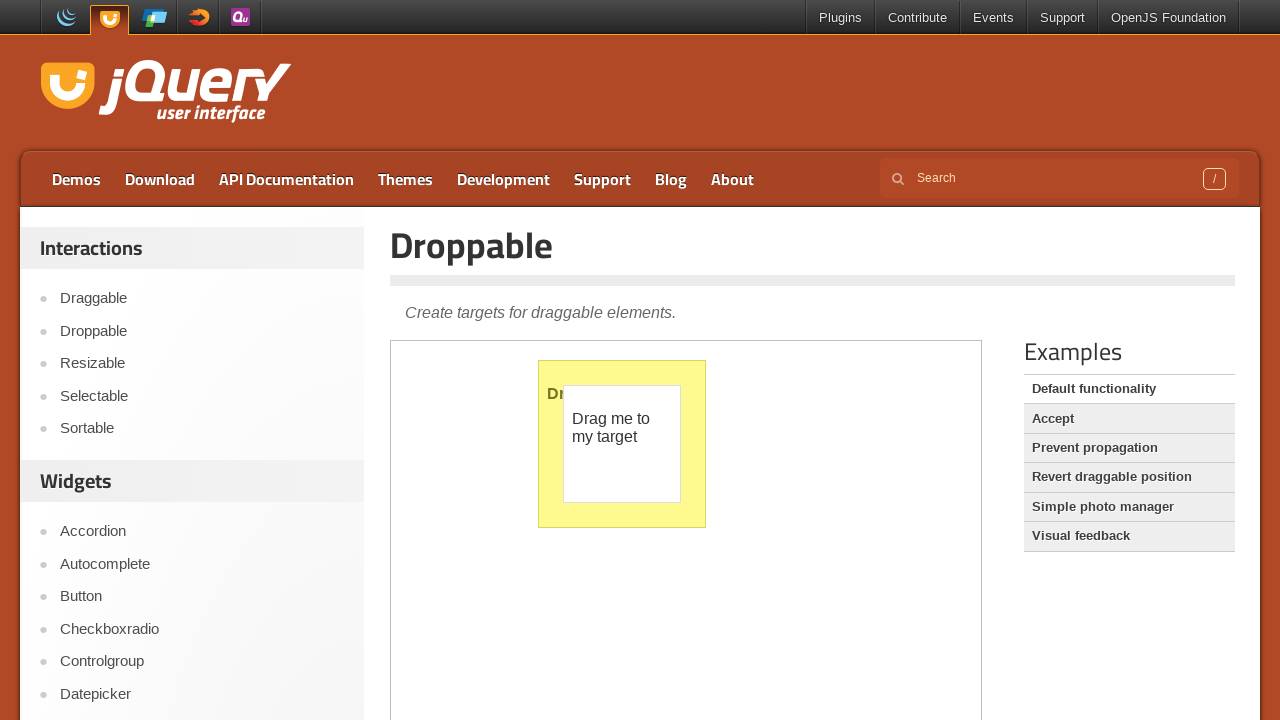